Verifies the password field's value attribute and either fills it if empty or clears and refills it with a new value

Starting URL: https://demo.vtiger.com/vtigercrm/

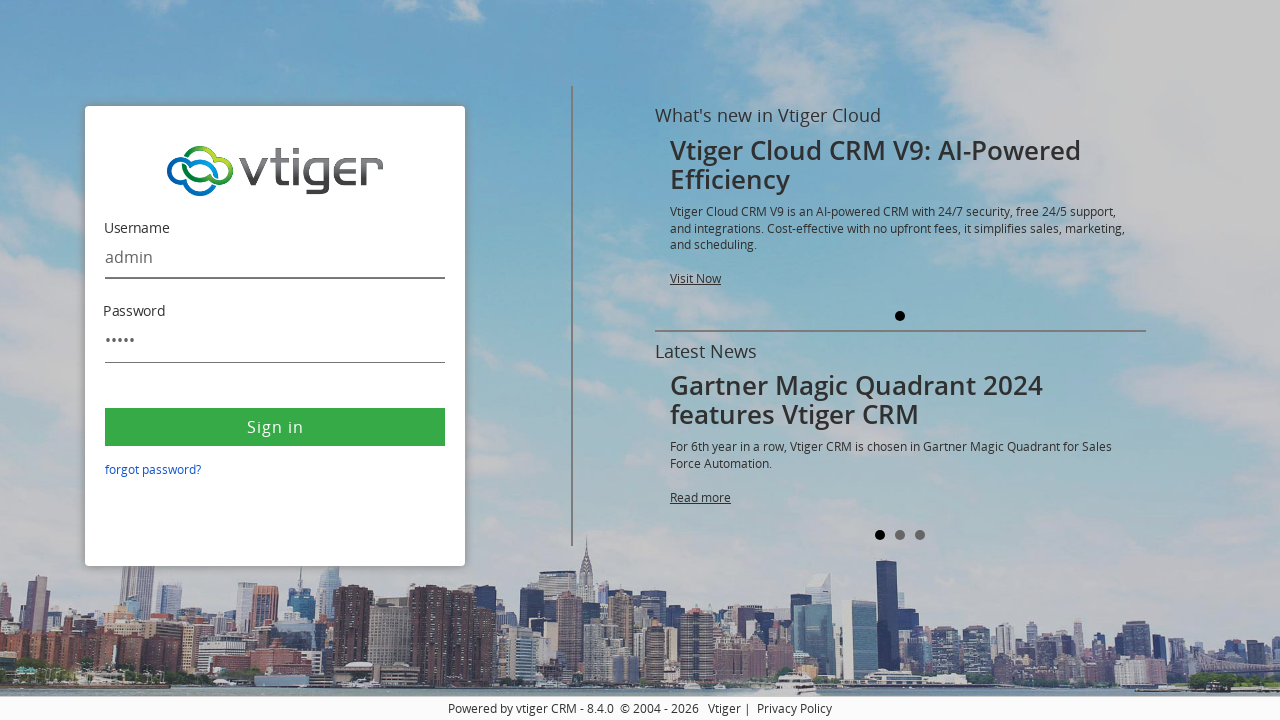

Located password input field by ID
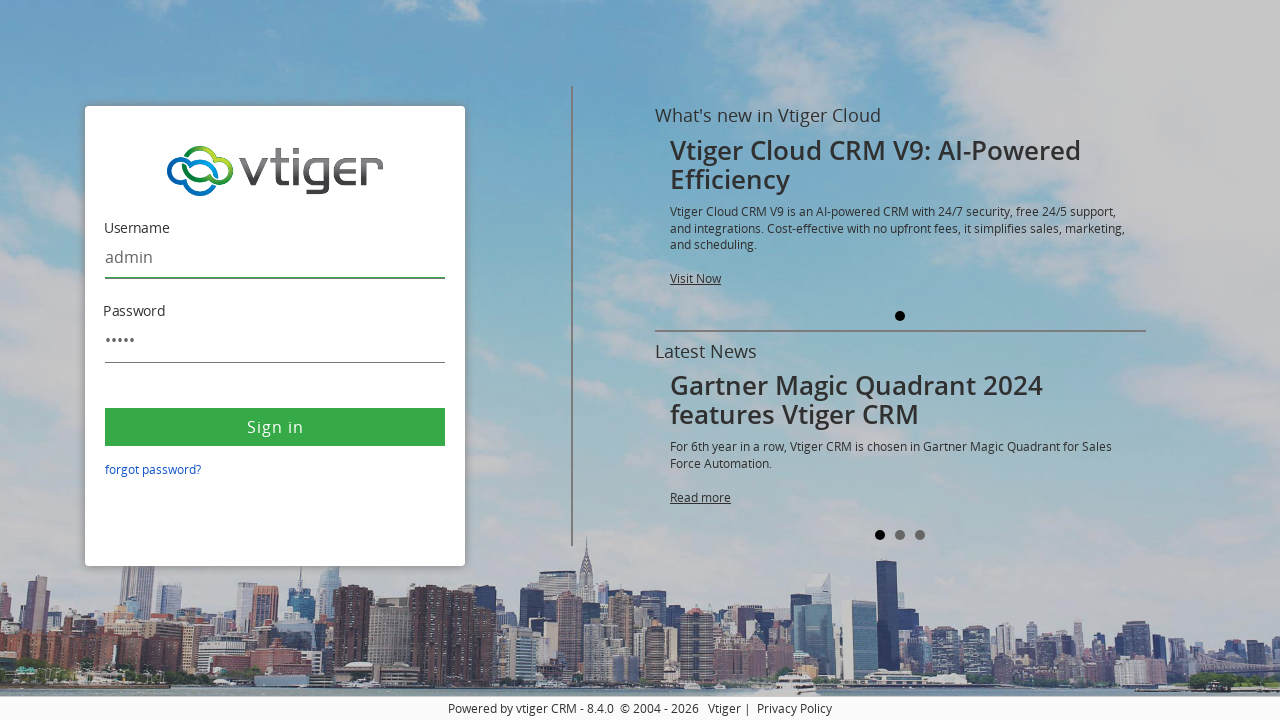

Retrieved password field value attribute: 'admin'
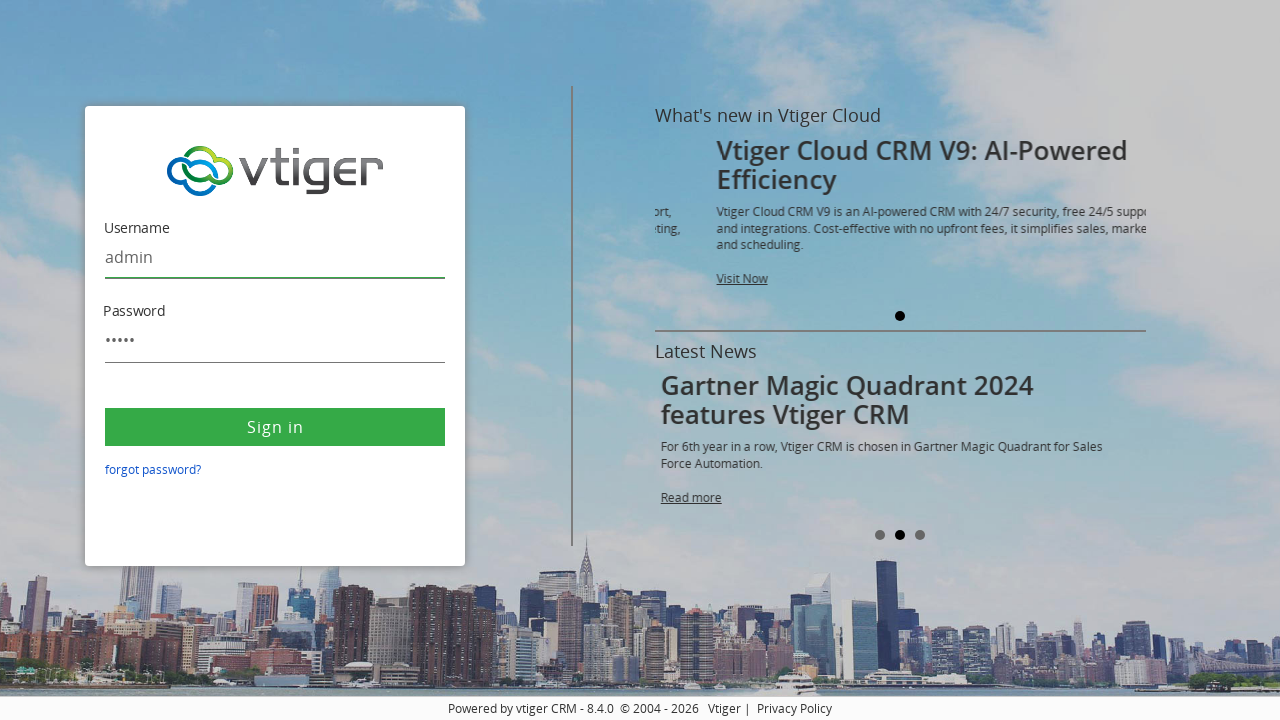

Password field had existing value, cleared it on #password
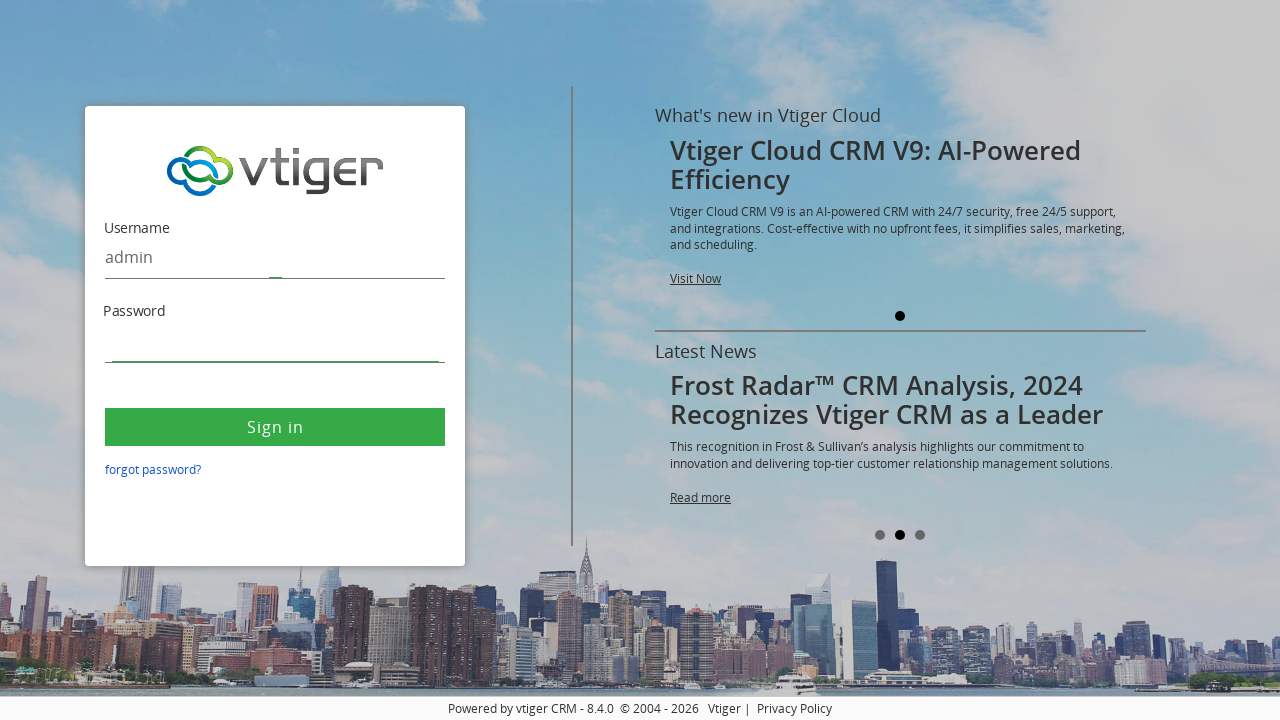

Filled password field with 'admin' on #password
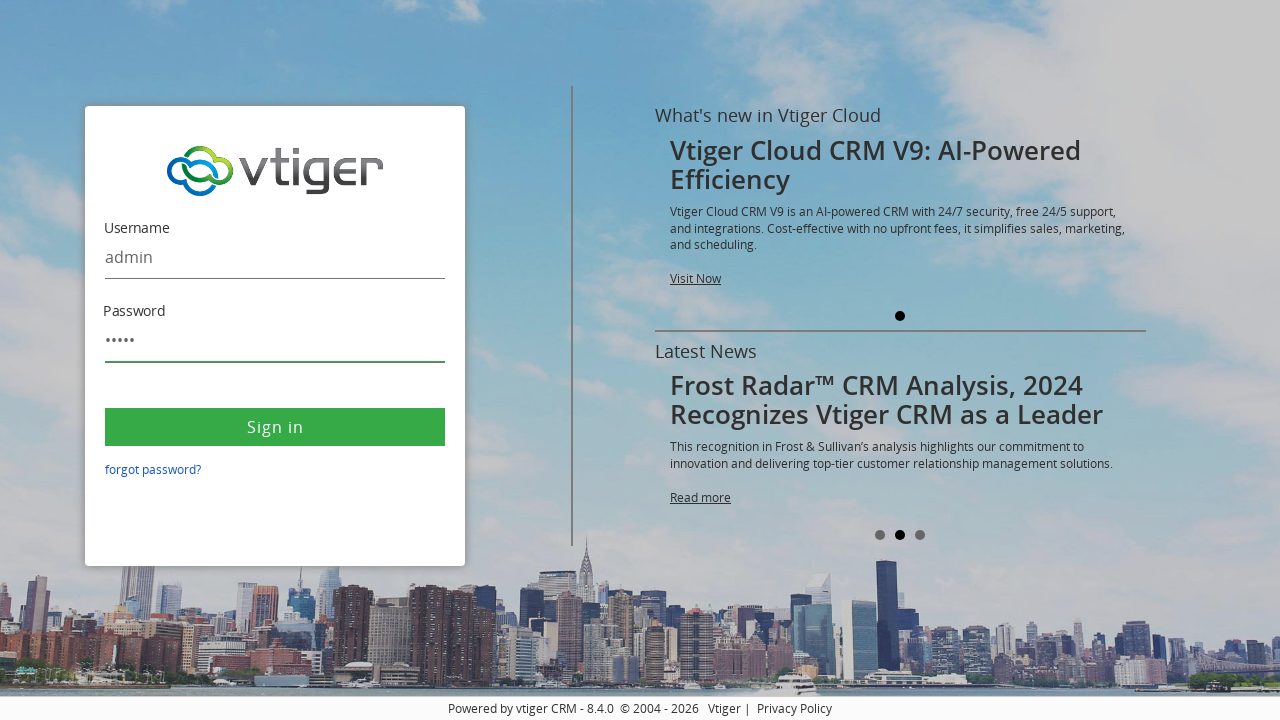

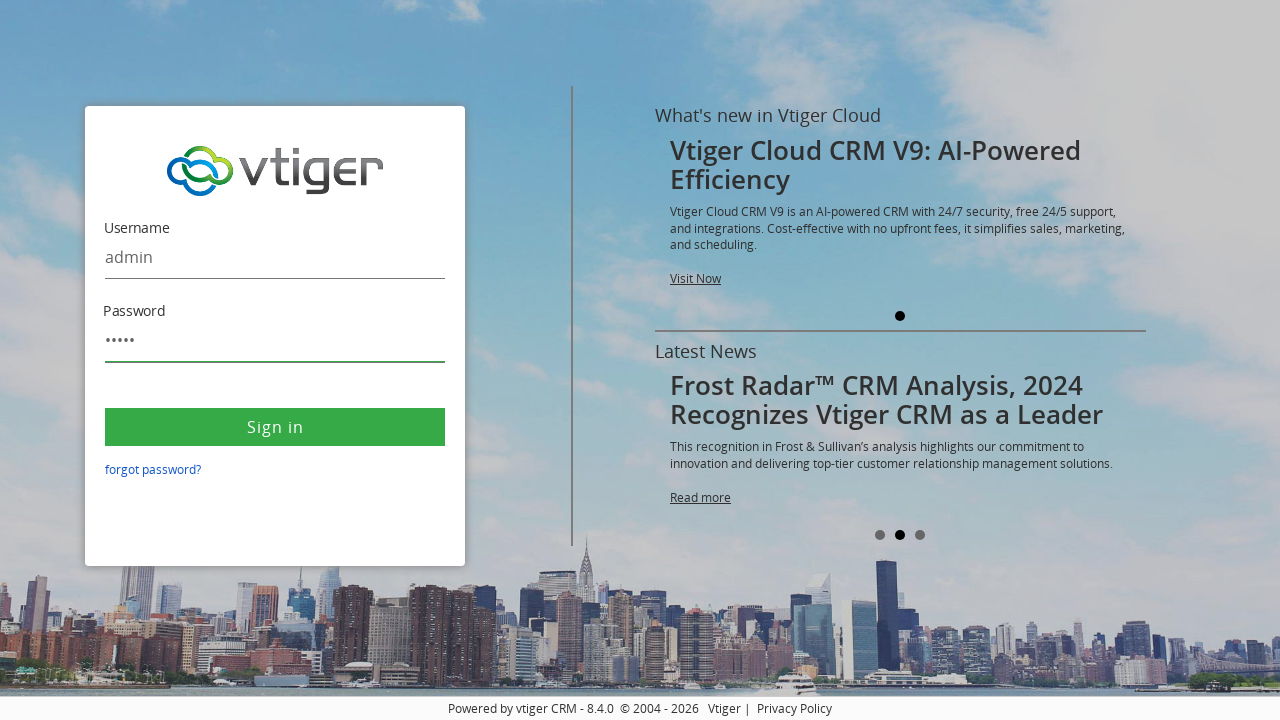